Tests radio button selection functionality by clicking a radio button labeled "Yes" and verifying that the result displays the expected text.

Starting URL: https://demoqa.com/radio-button

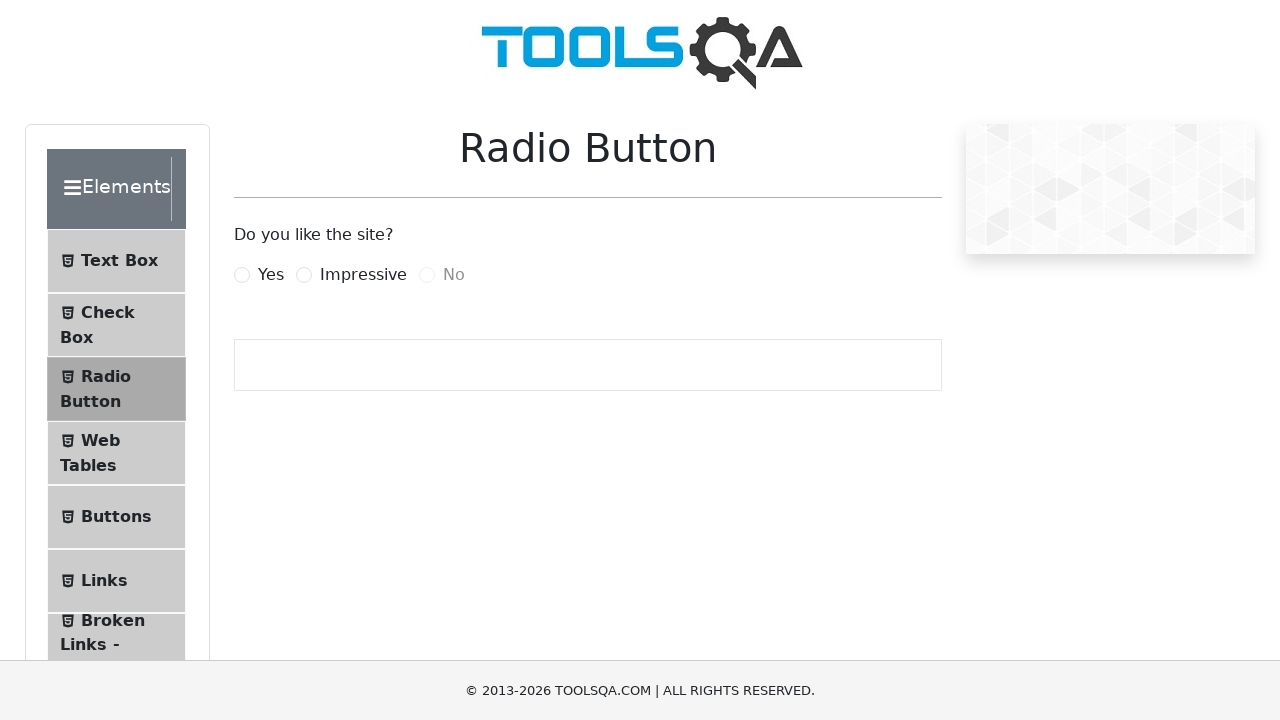

Waited for page to load (domcontentloaded state)
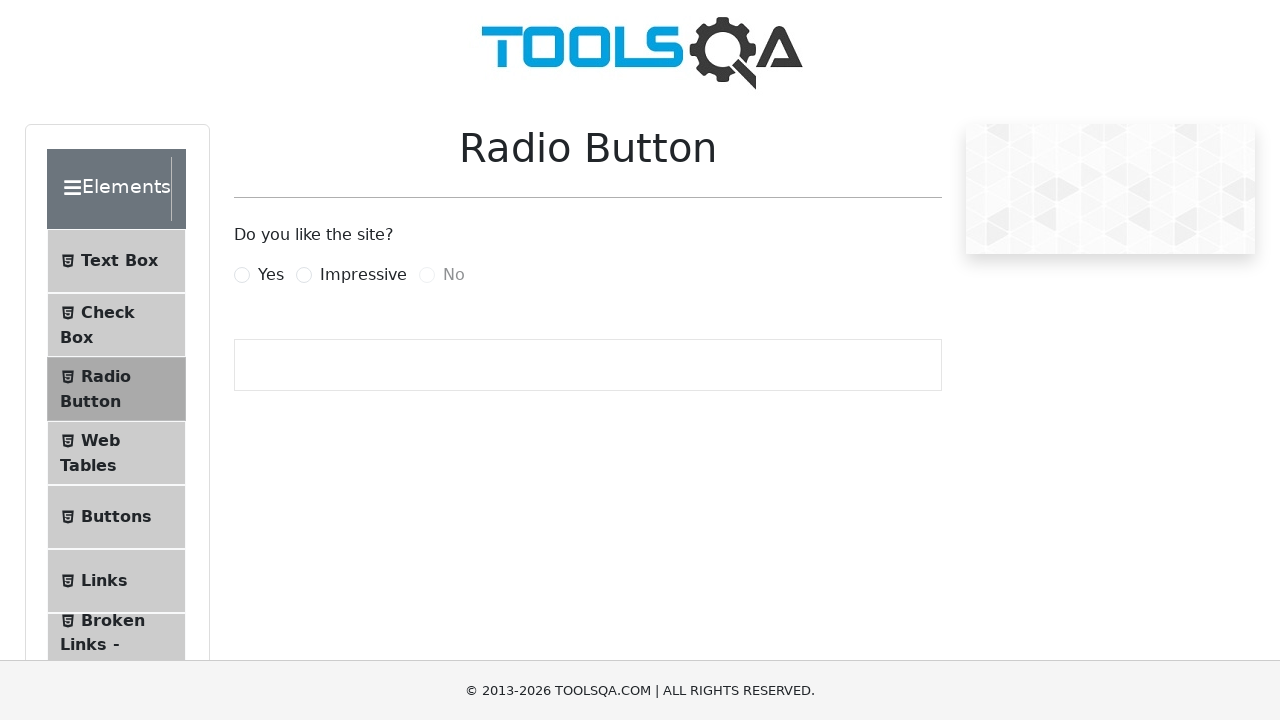

Located the 'Yes' radio button label
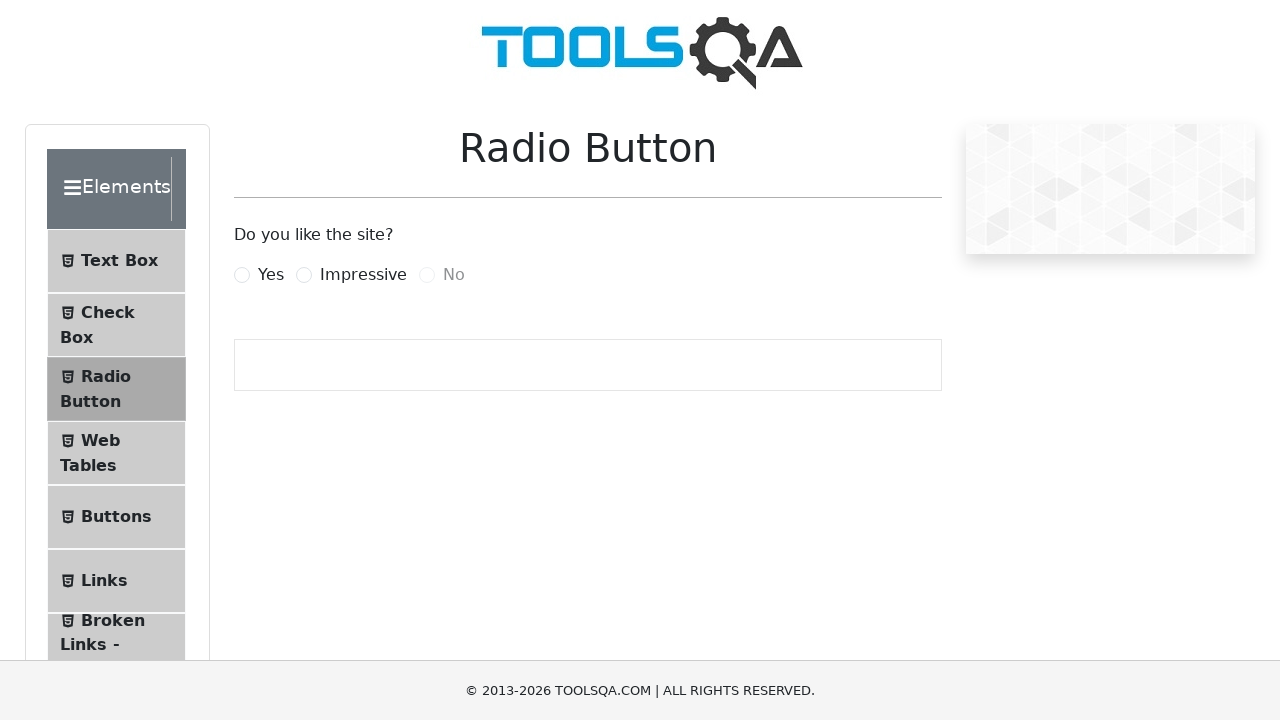

Waited for 'Yes' radio button label to become visible
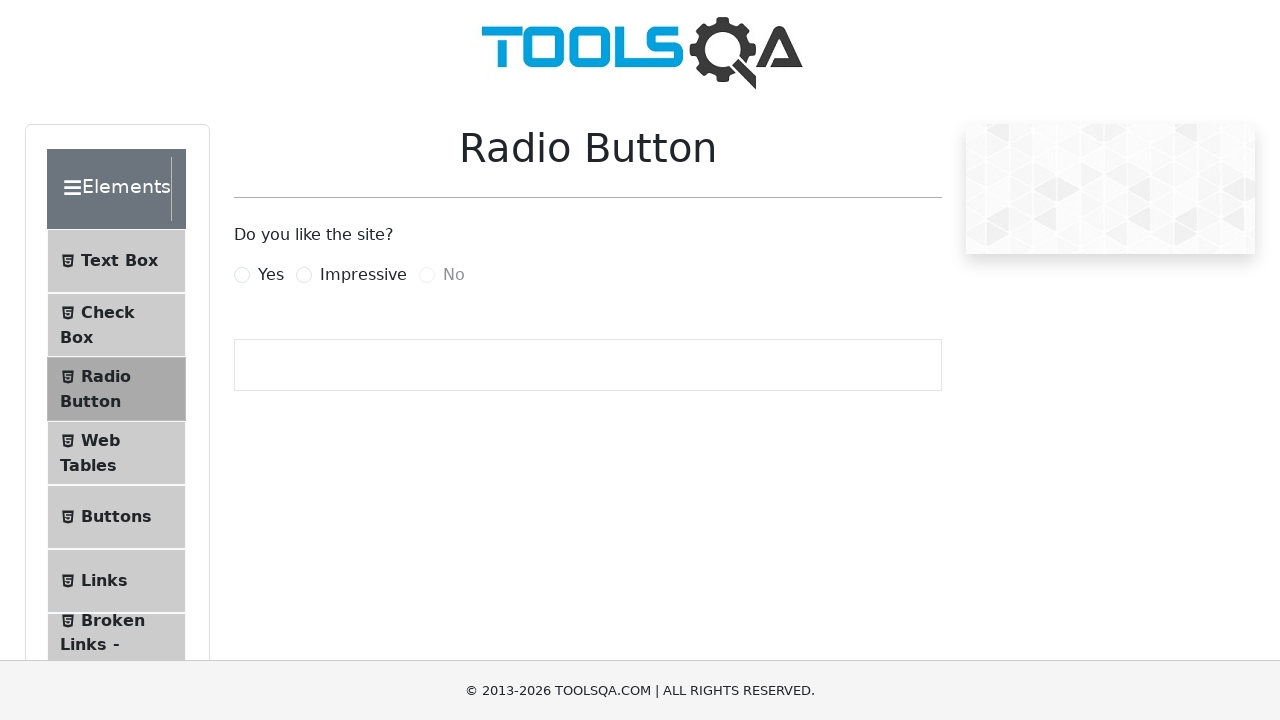

Clicked the 'Yes' radio button at (271, 275) on label:has-text("Yes")
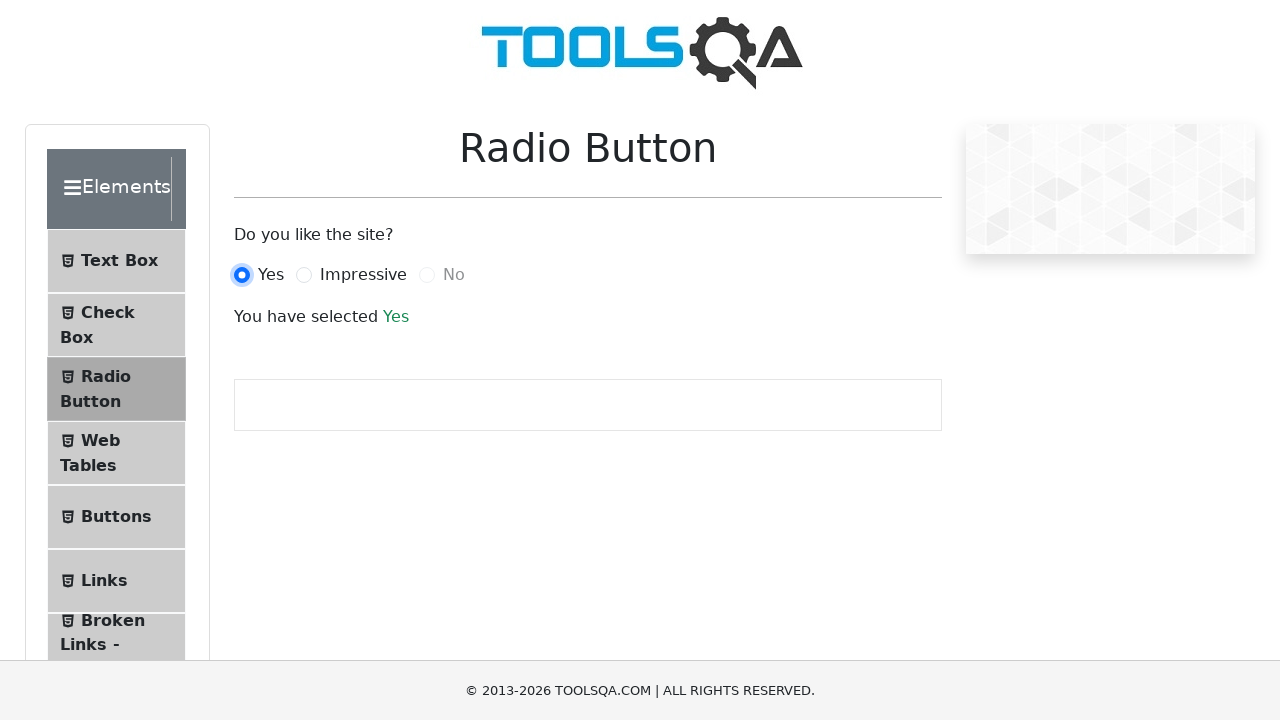

Located the result element with class 'text-success'
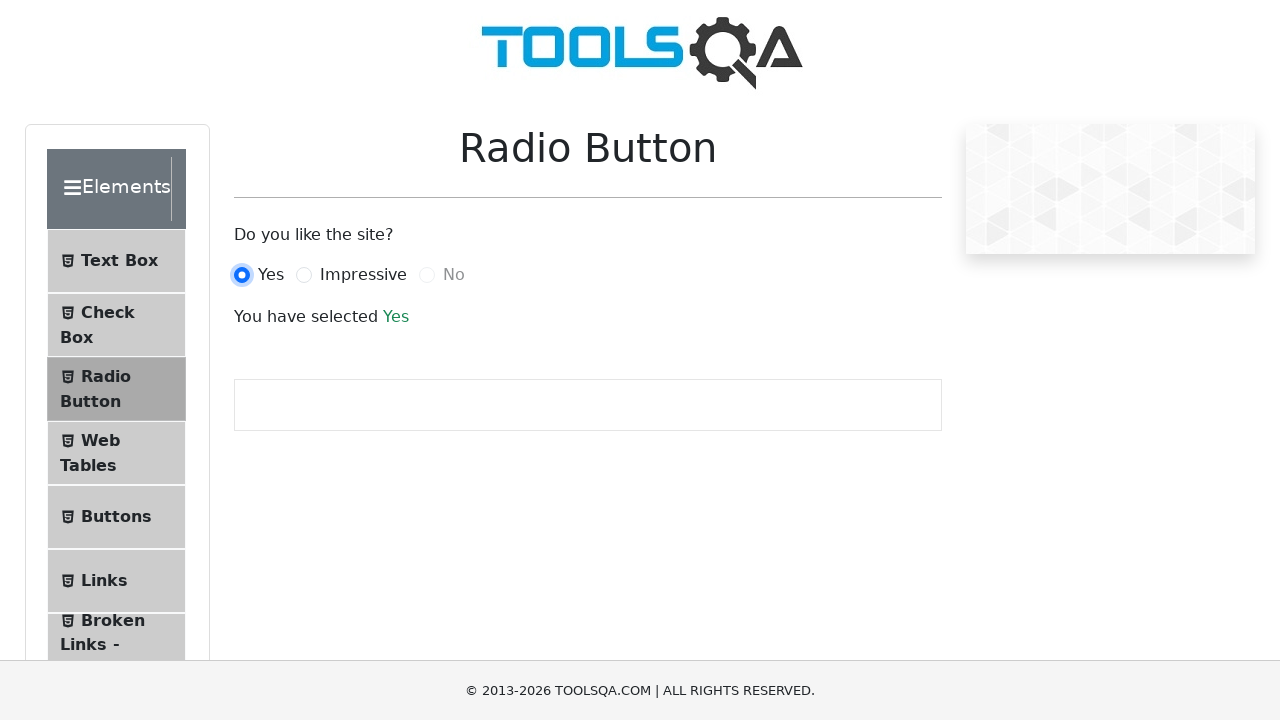

Waited for result element to become visible
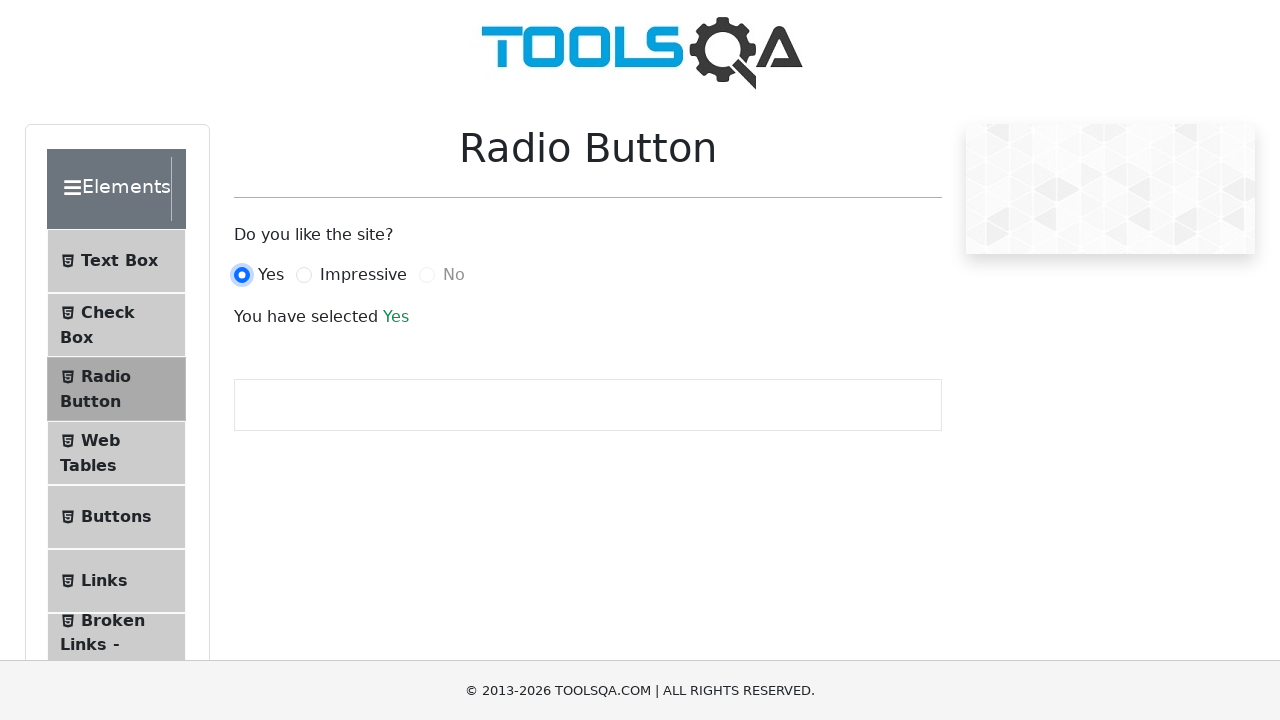

Verified result element displays 'Yes'
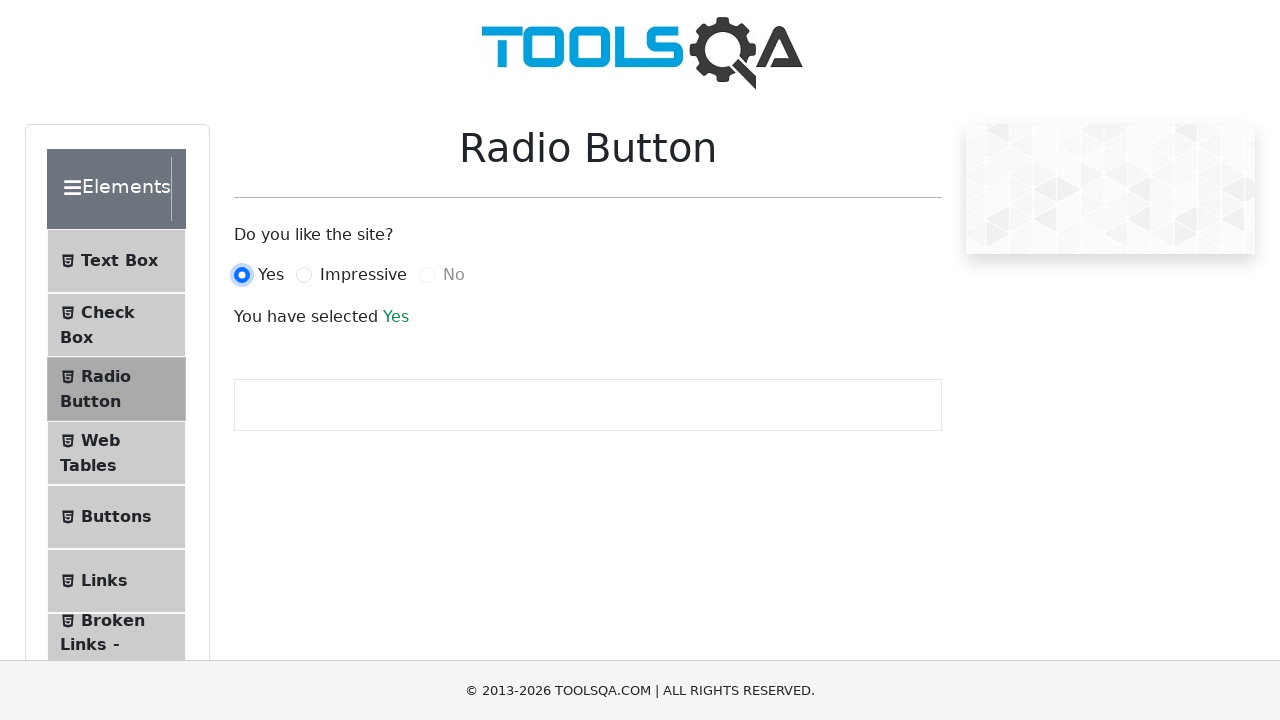

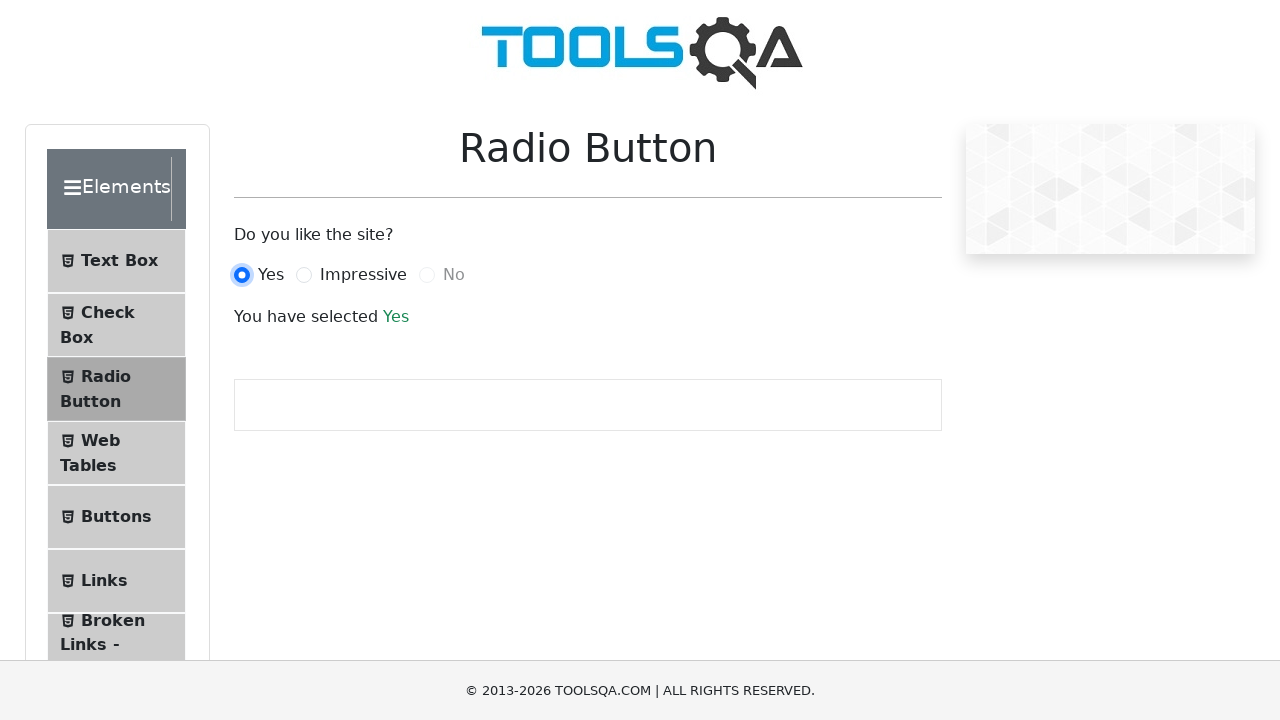